Tests various edit box interactions including filling text fields, appending text, reading attribute values, clearing fields, and checking if elements are enabled/disabled

Starting URL: https://letcode.in/edit

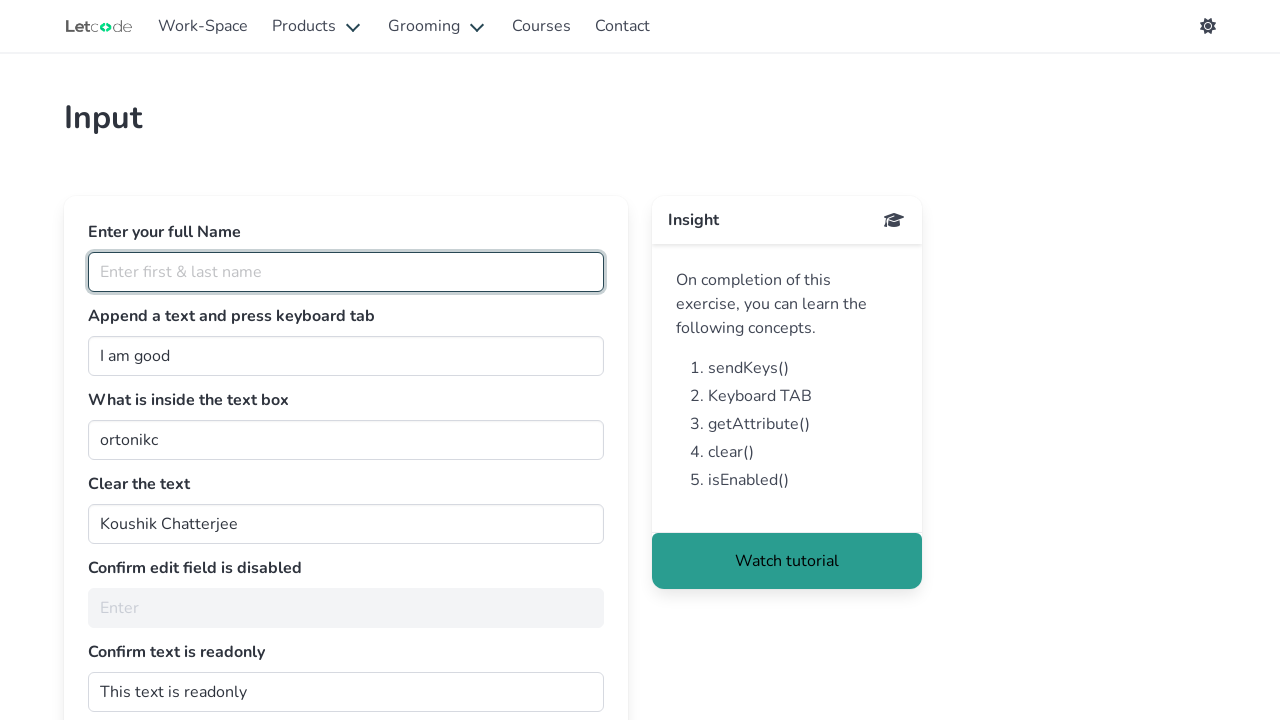

Filled fullName field with 'vengatesh' on #fullName
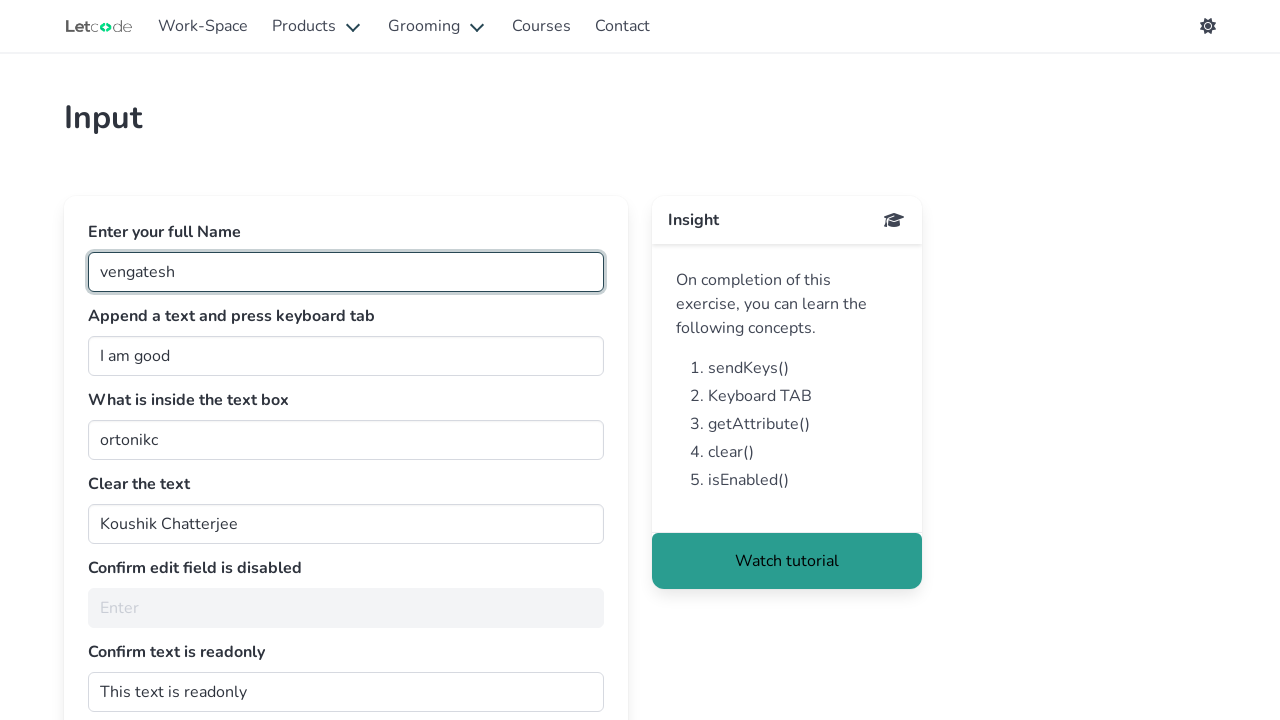

Appended 'hi' to the join field on //*[@id='join']
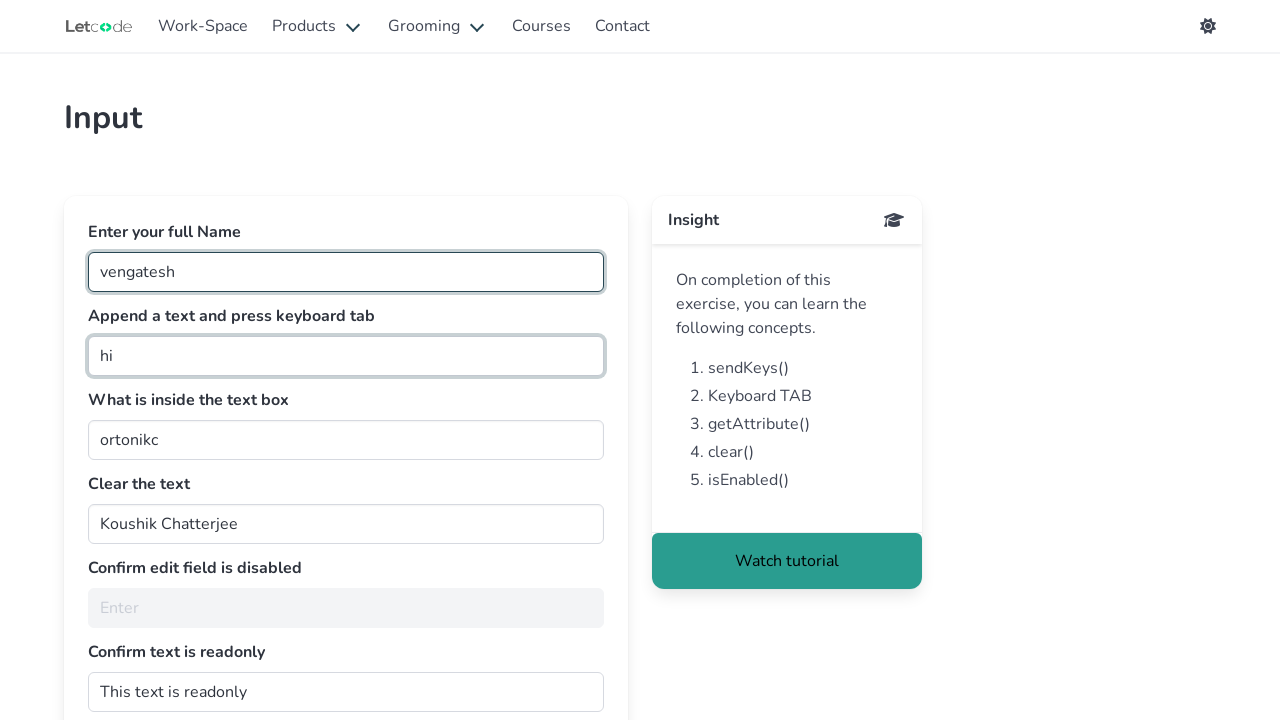

Read value attribute from getMe field: 'ortonikc'
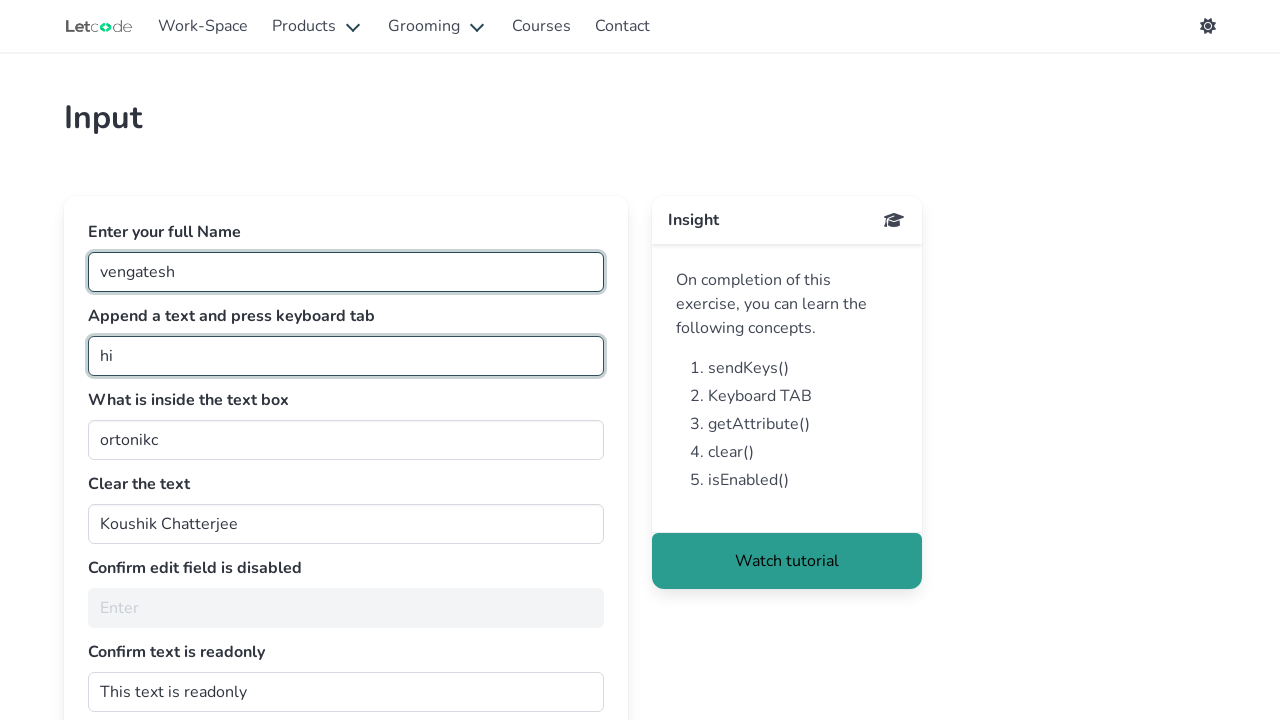

Cleared the clearMe field on #clearMe
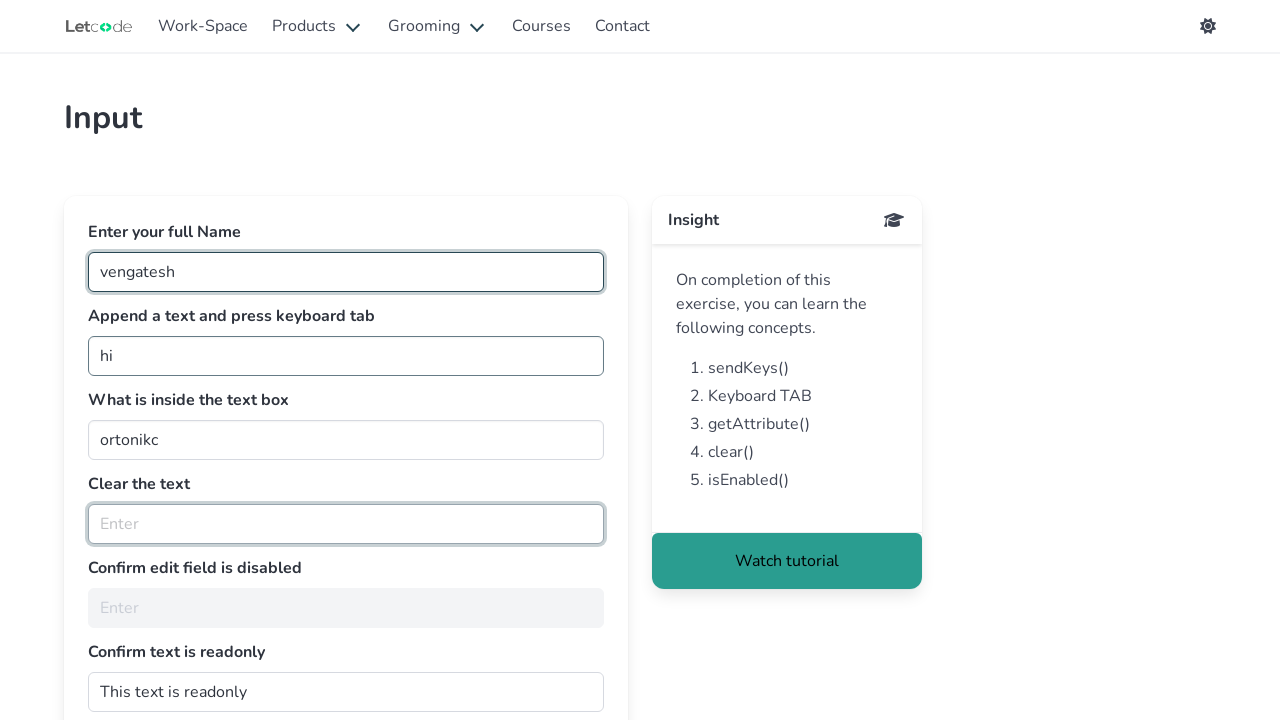

Checked if noEdit field is enabled: False
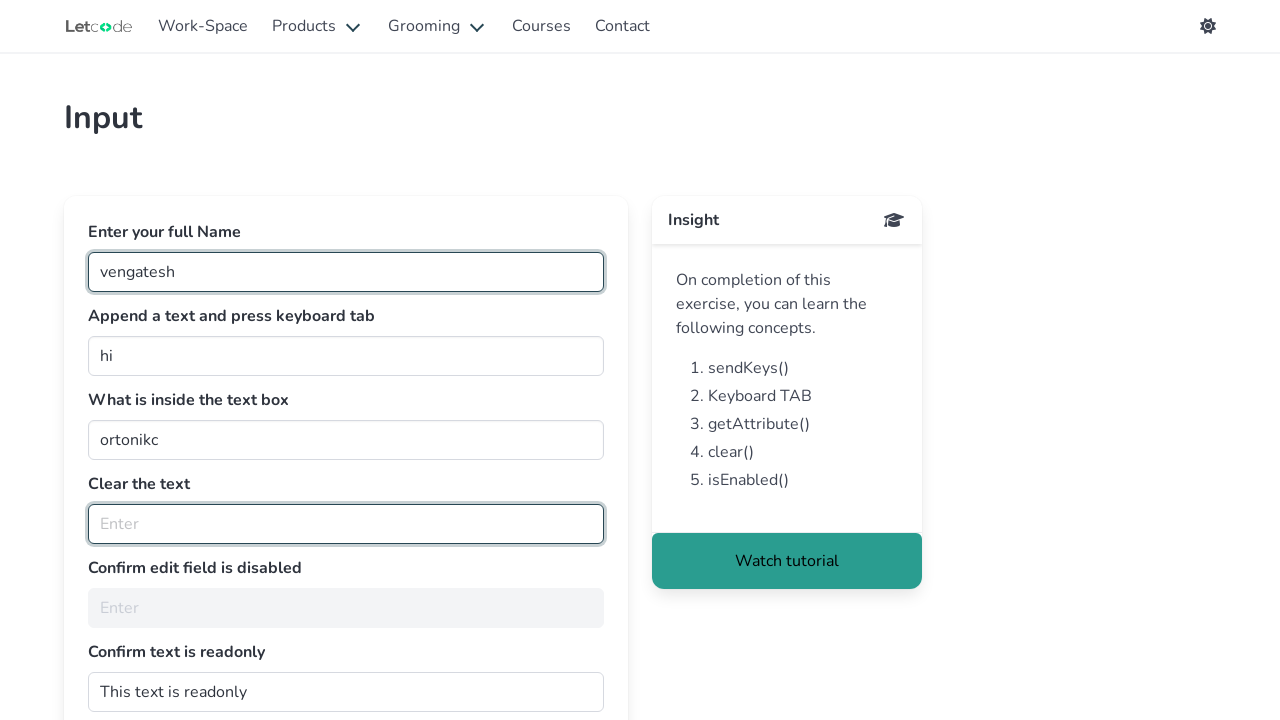

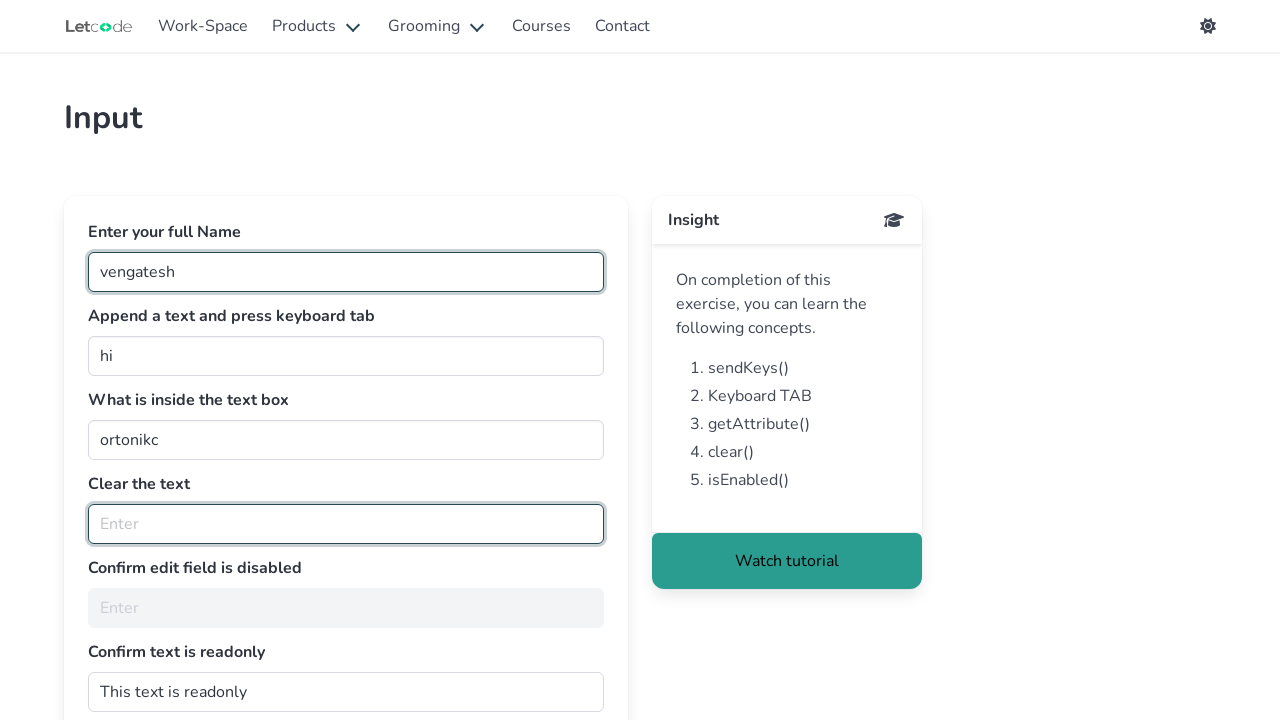